Navigates to a YouTube video page and verifies that video content or status messages are displayed by checking for various page elements.

Starting URL: https://www.youtube.com/watch?v=dQw4w9WgXcQ

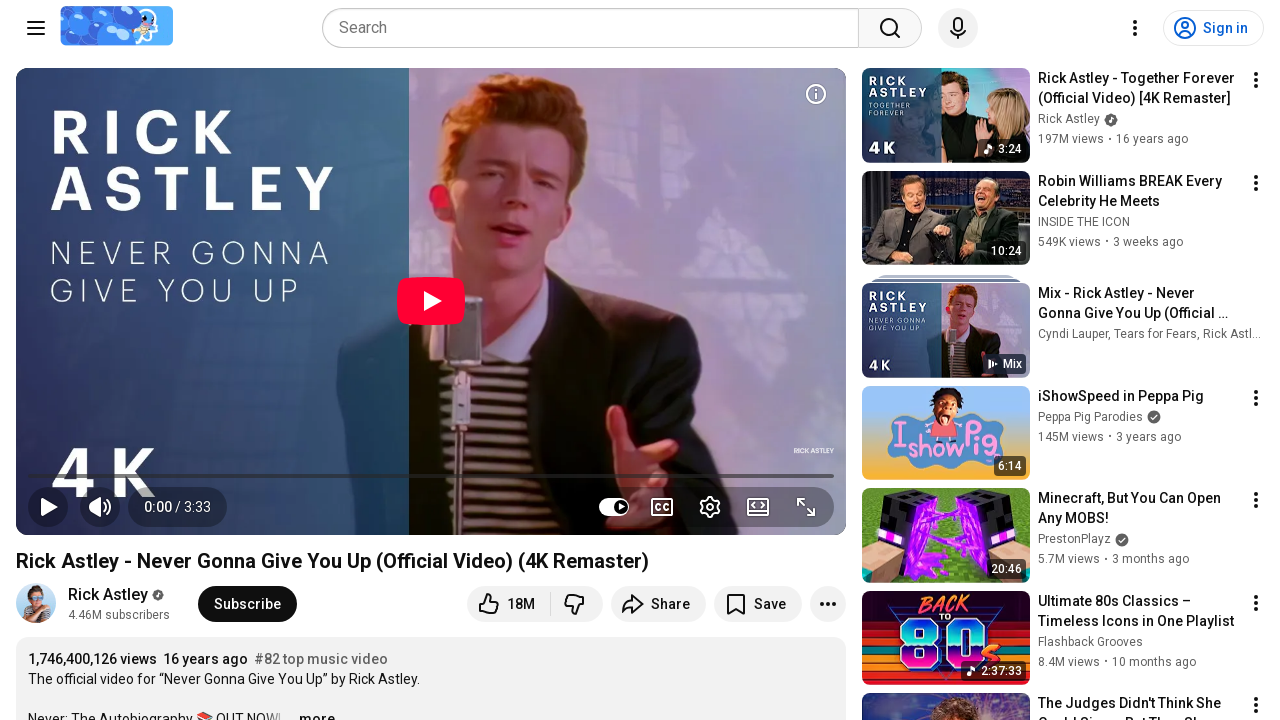

Waited 3 seconds for YouTube video page to load
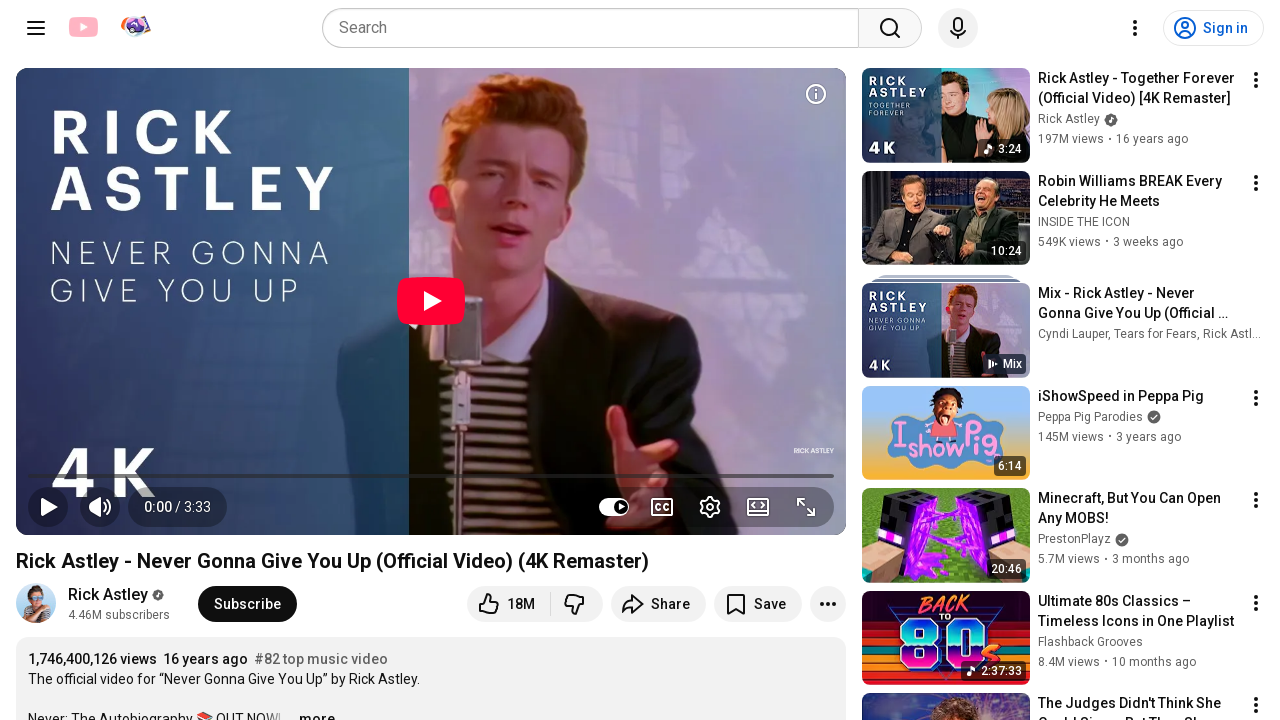

Main content area (#contents) not found within timeout
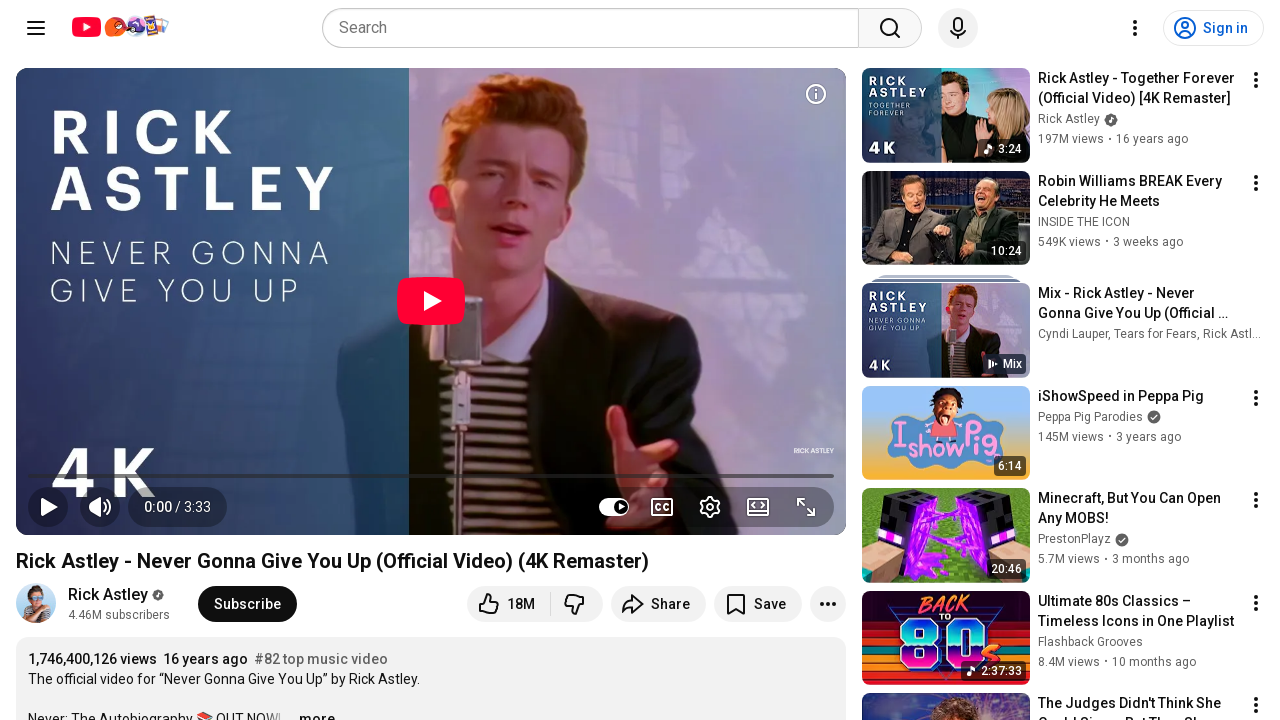

Video unavailability reason message (#reason) not found within timeout
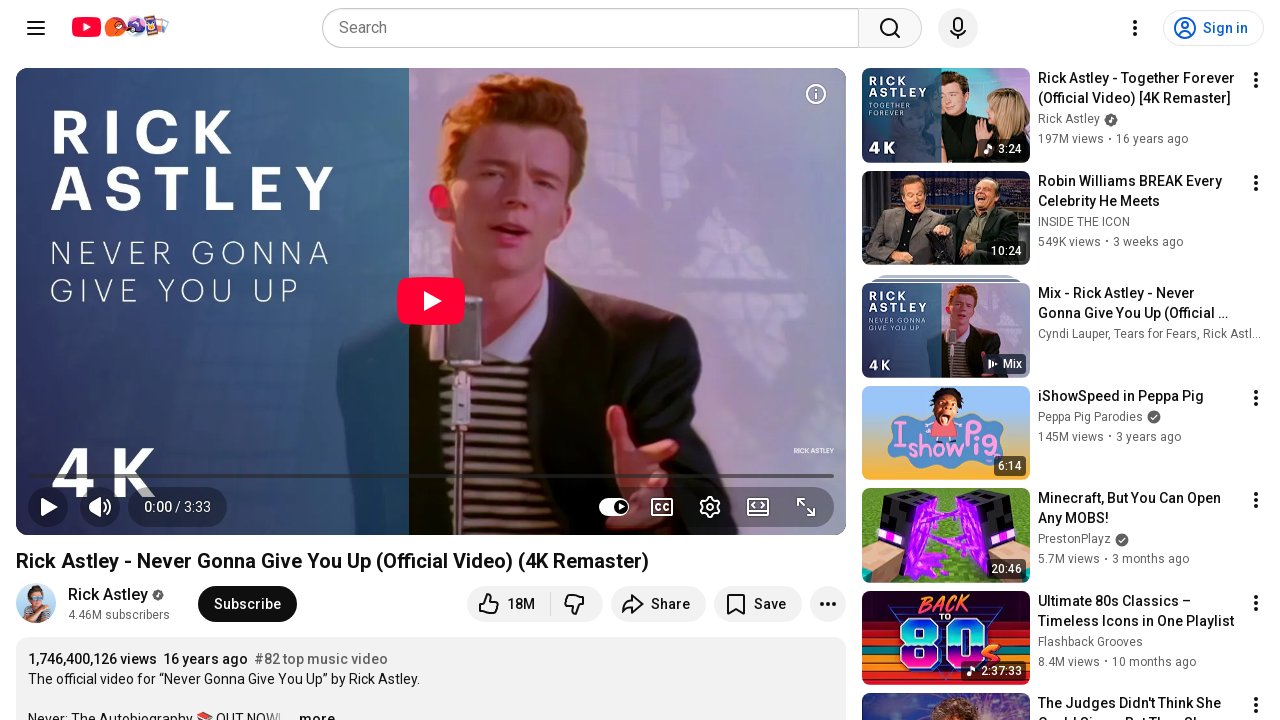

Information panel (#clarify-box) not found within timeout
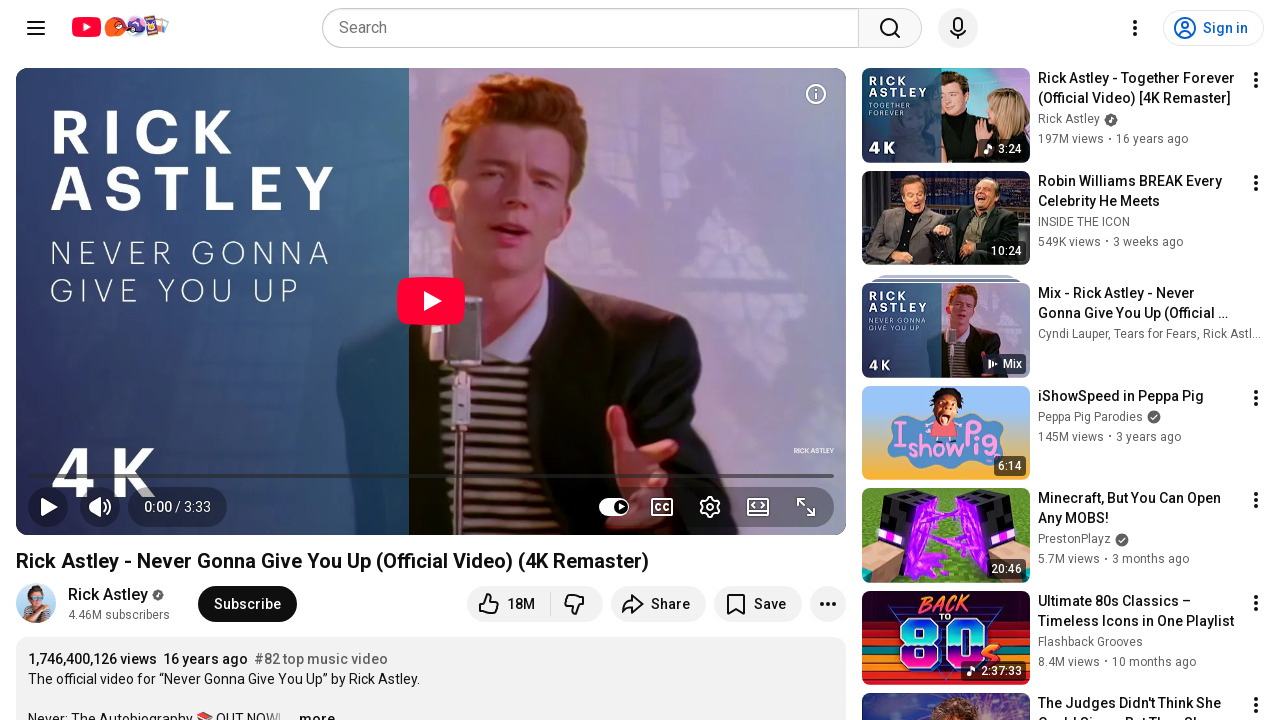

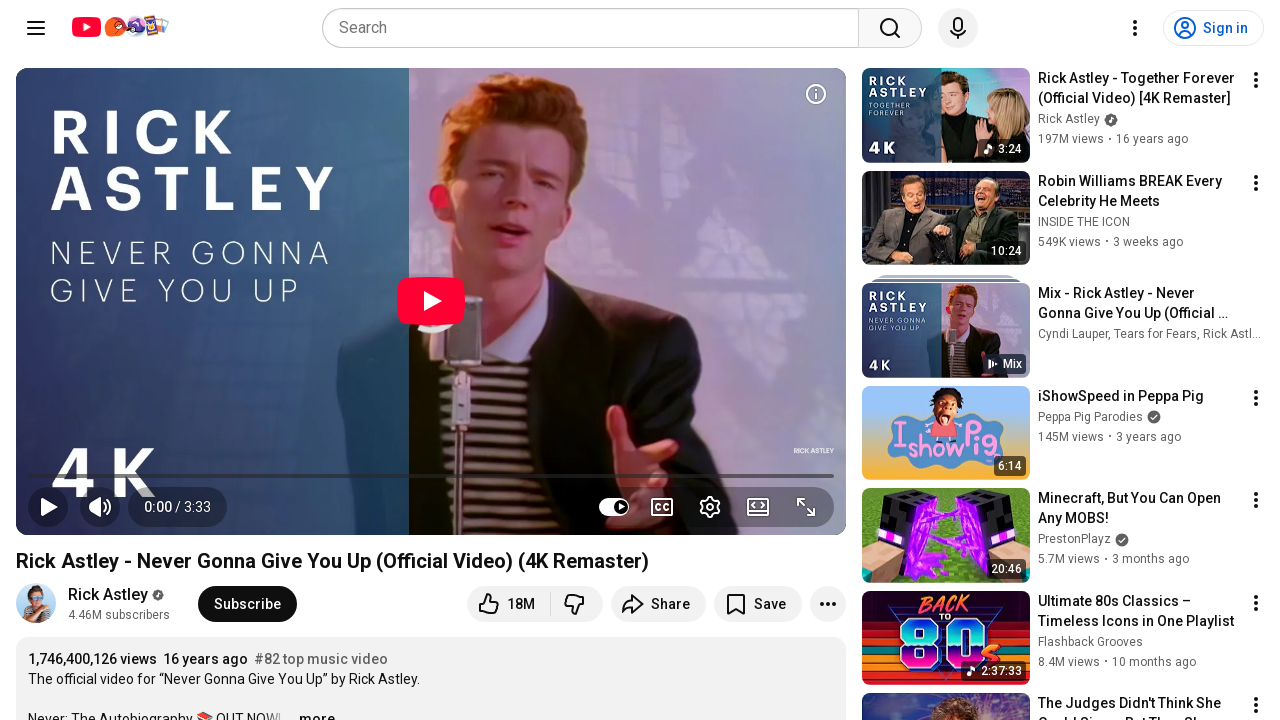